Tests the Add/Remove functionality by clicking Add button to show Remove button, then clicking Remove to hide it again

Starting URL: https://testotomasyonu.com/addremove/

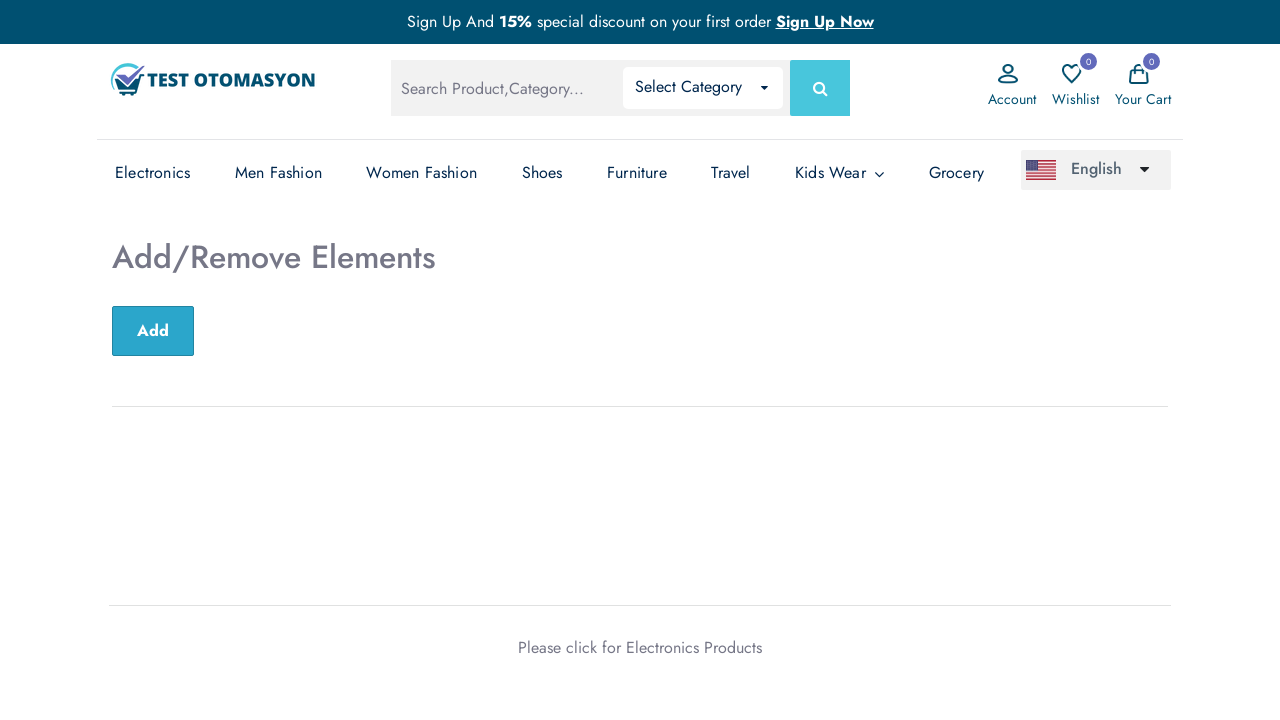

Clicked Add button to show Remove button at (153, 331) on xpath=//button[.='Add']
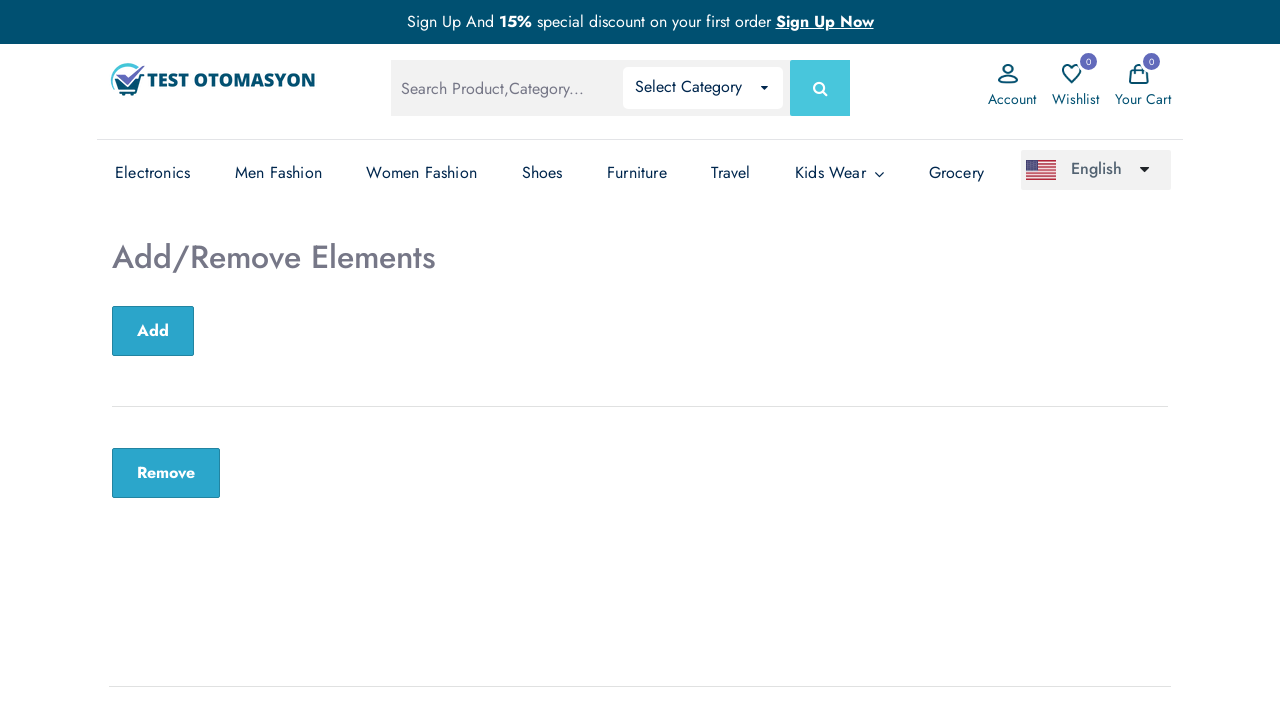

Remove button became visible
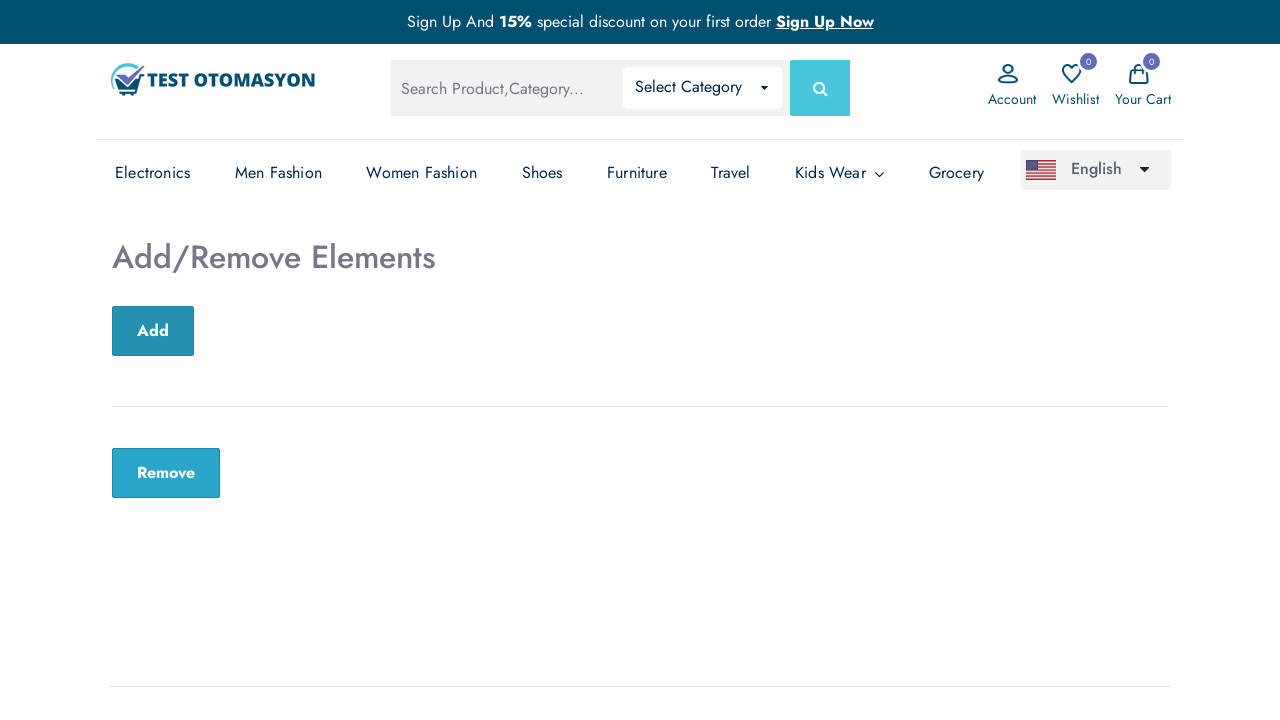

Clicked Remove button to hide it at (166, 473) on xpath=//button[text()='Remove']
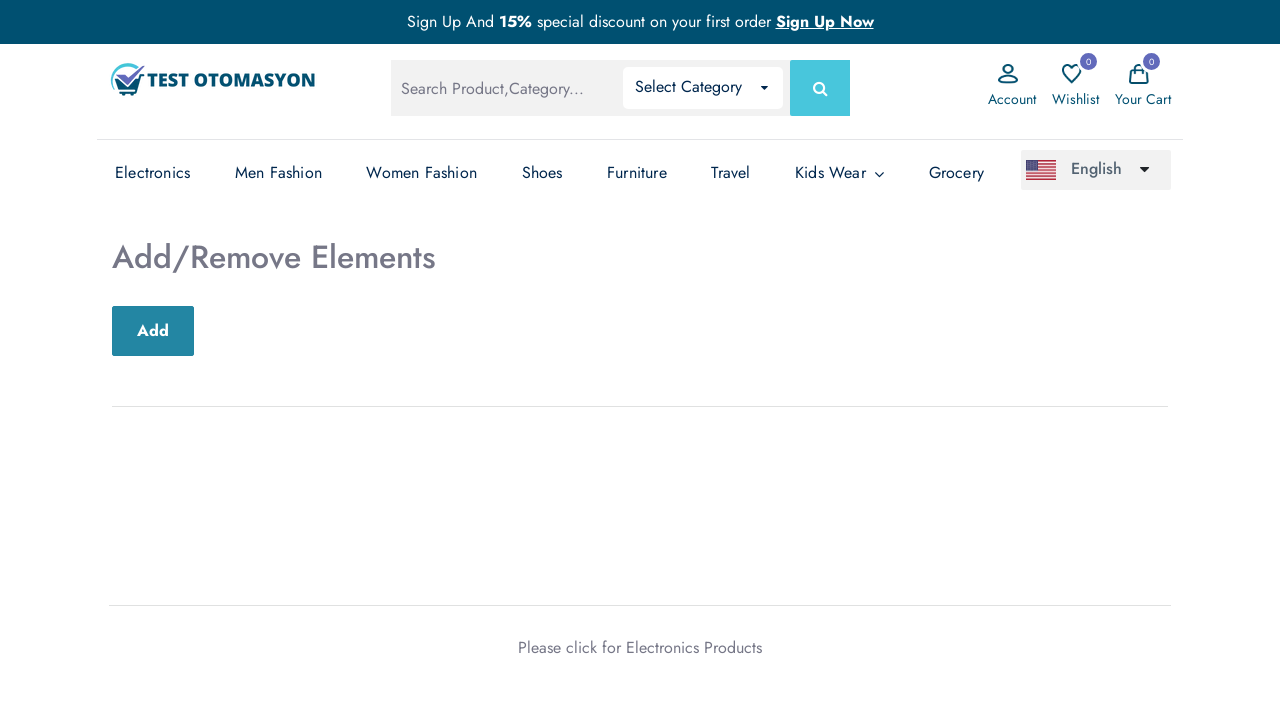

Verified 'Remove Elements' text is visible
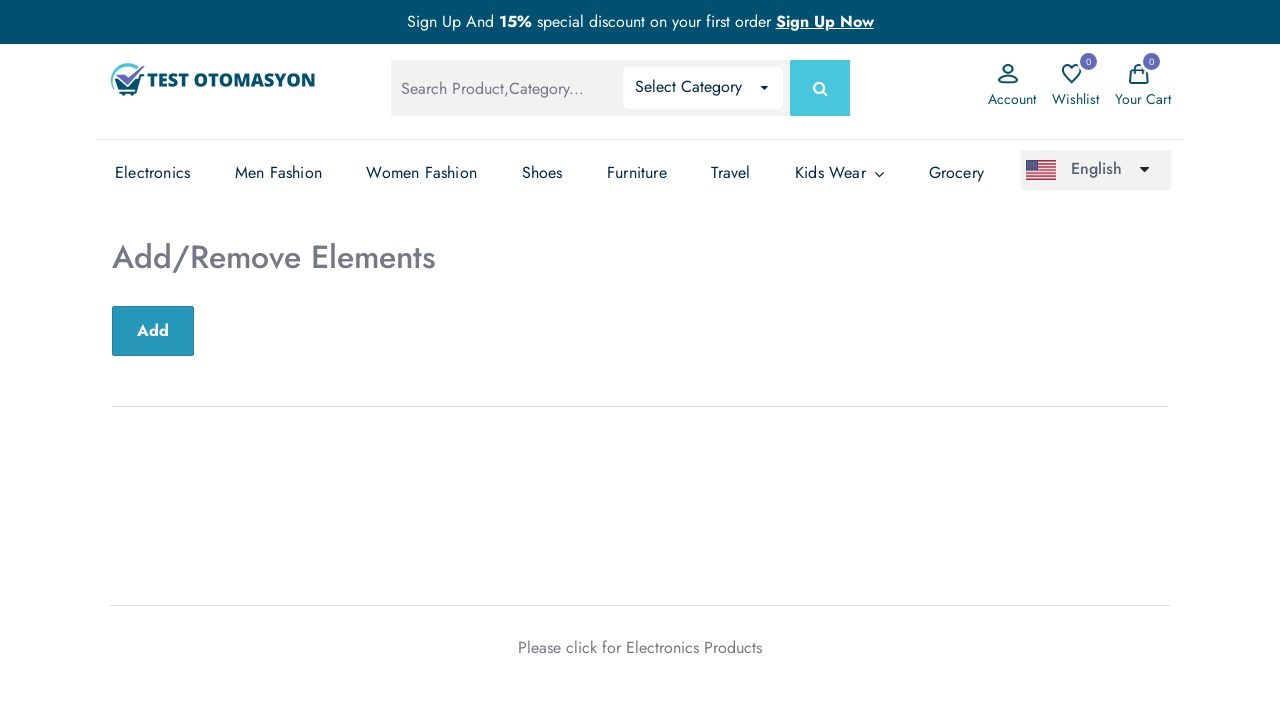

Confirmed Remove button is no longer present
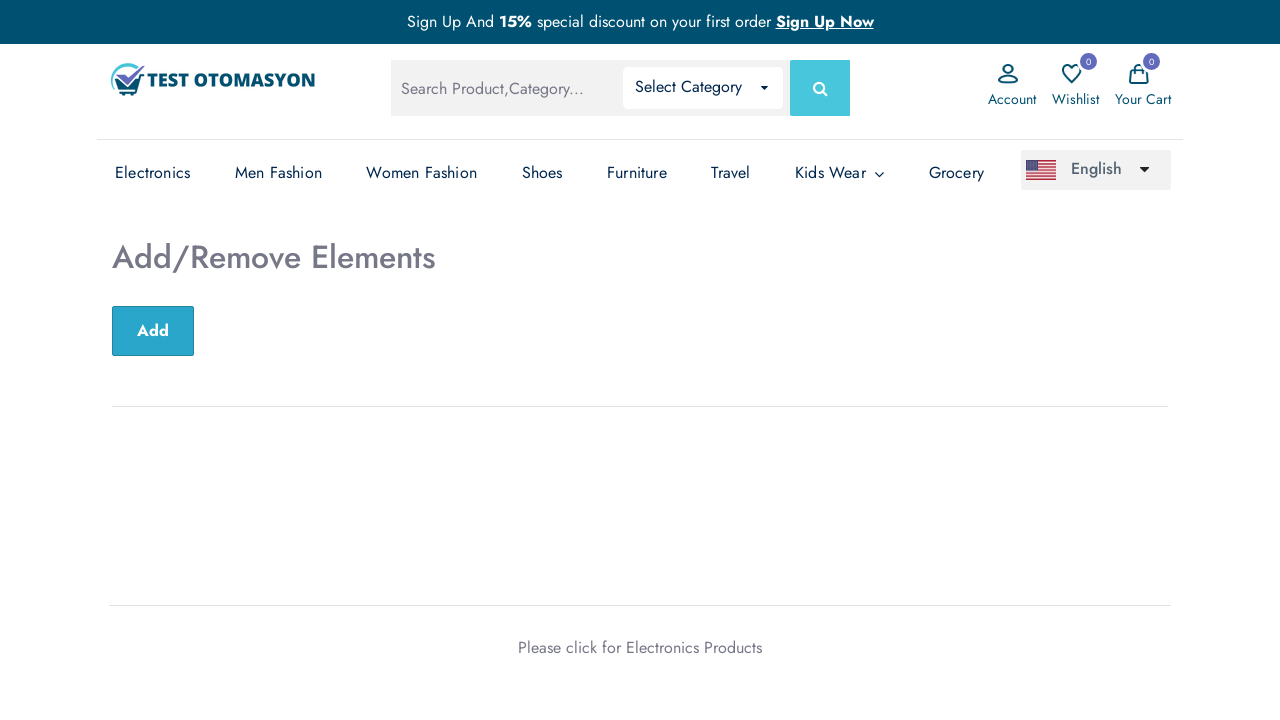

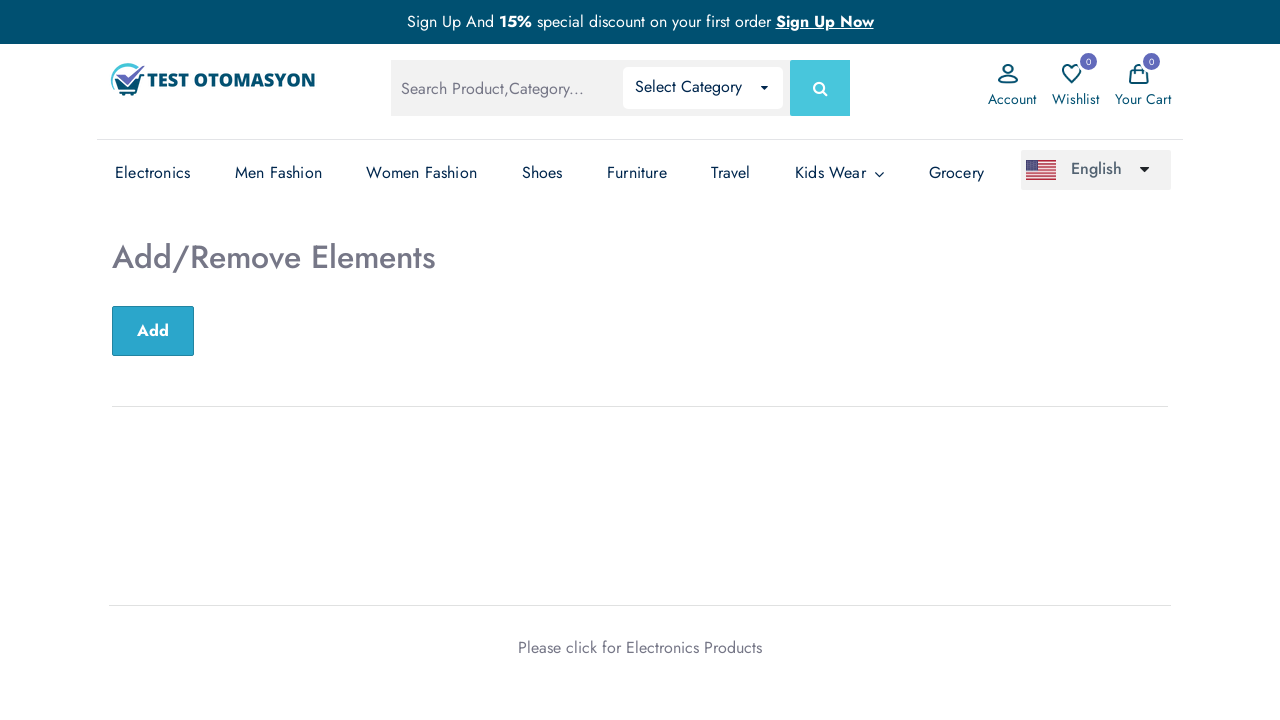